Tests radio button and checkbox selection states by clicking to select and deselect them

Starting URL: https://automationfc.github.io/basic-form/index.html

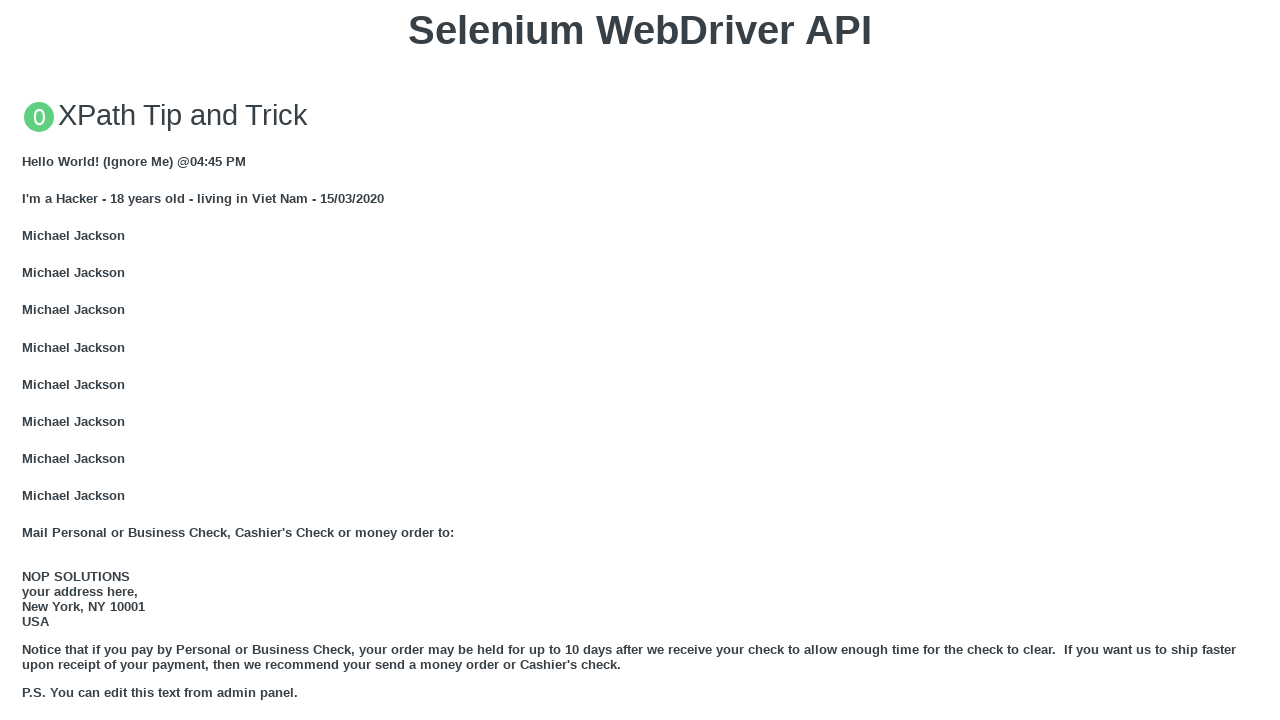

Clicked 'Under 18' radio button to select it at (28, 360) on #under_18
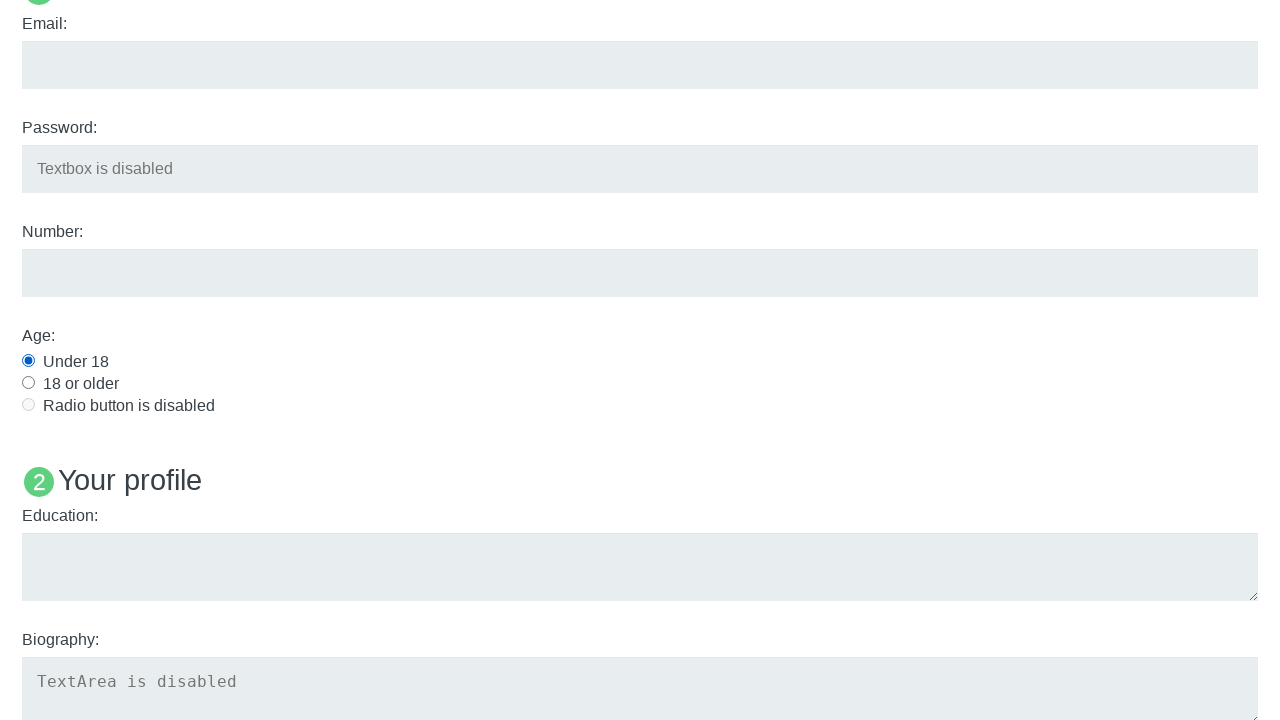

Clicked Java checkbox to select it at (28, 361) on #java
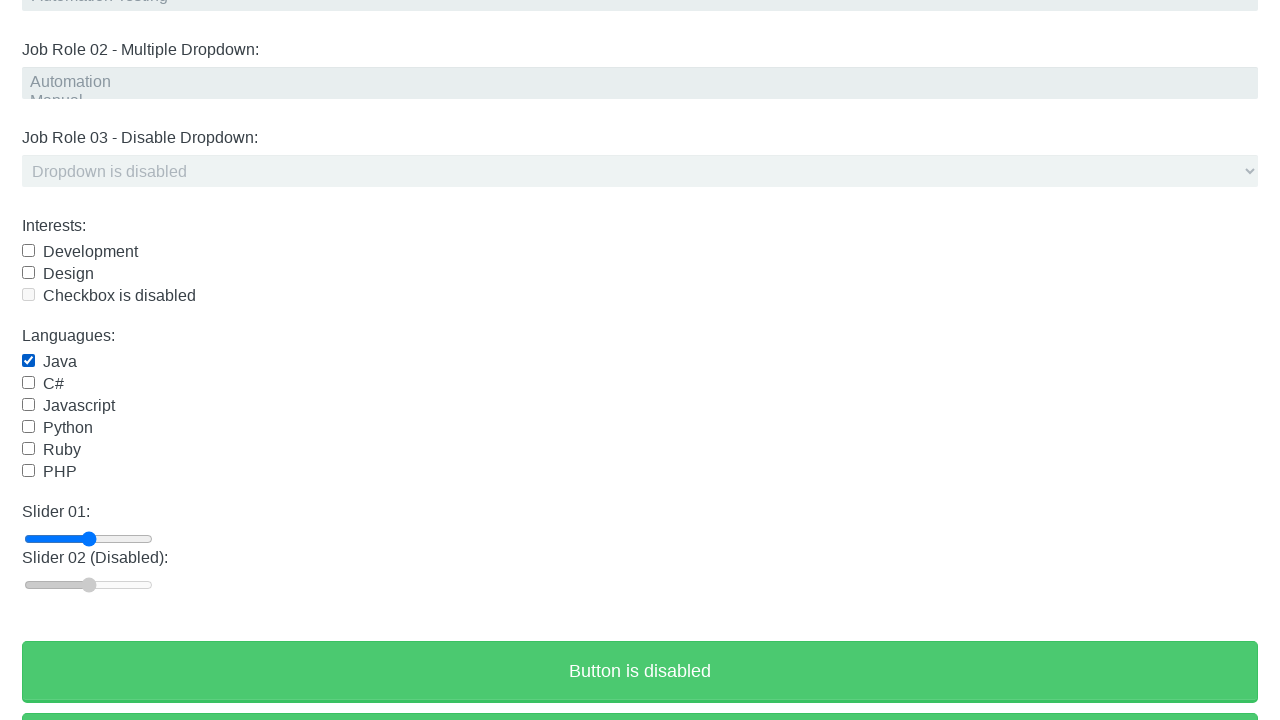

Clicked Java checkbox to deselect it at (28, 361) on #java
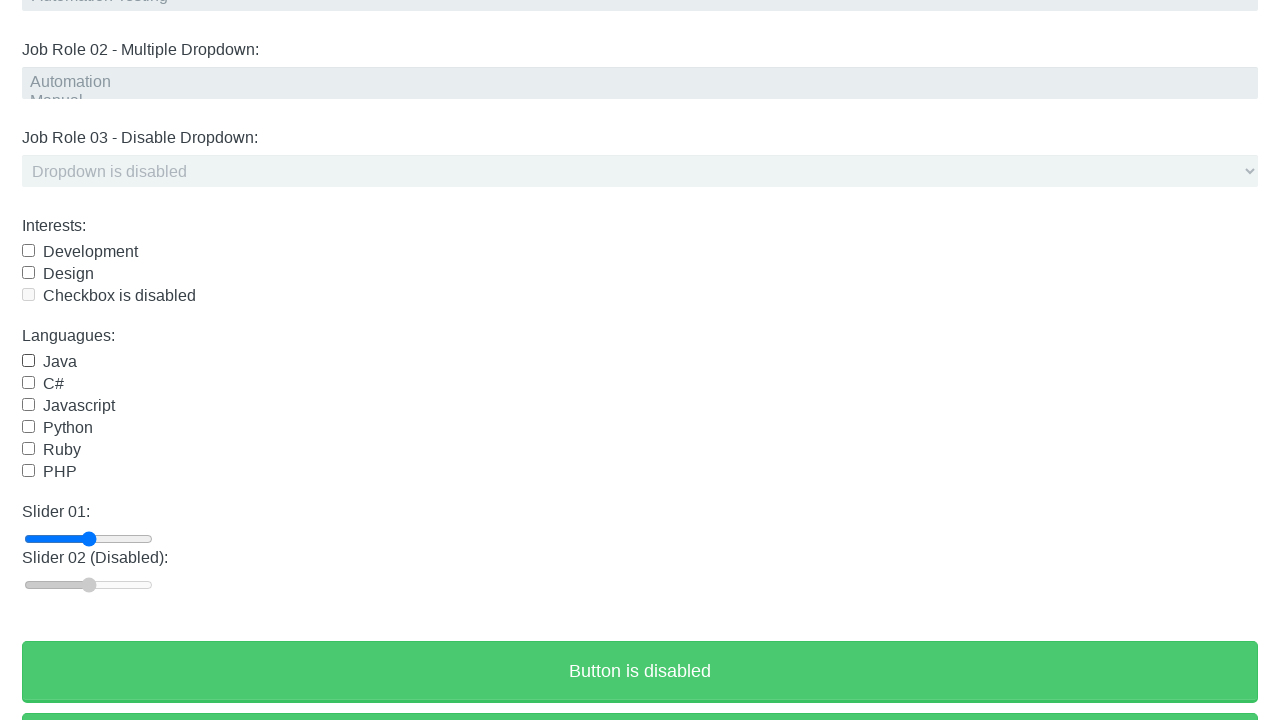

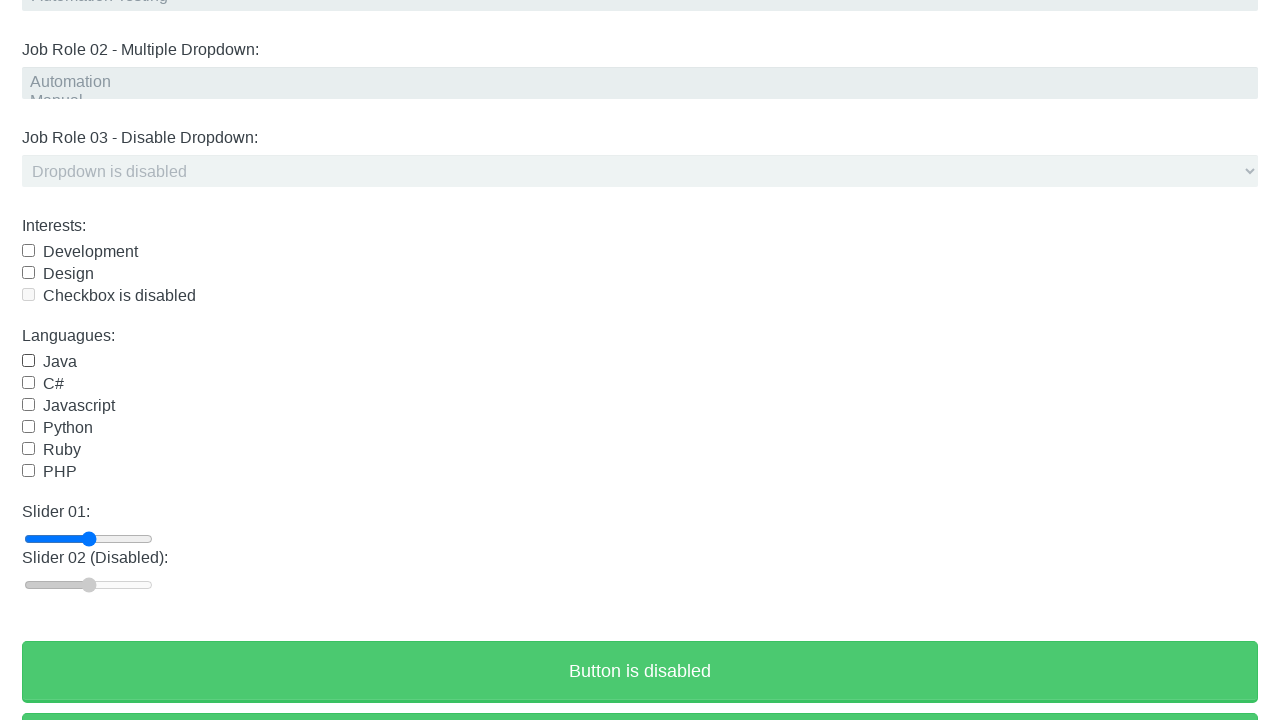